Tests default radio button selection by clicking payment and delivery options, then submitting the form

Starting URL: https://demoapps.qspiders.com/ui

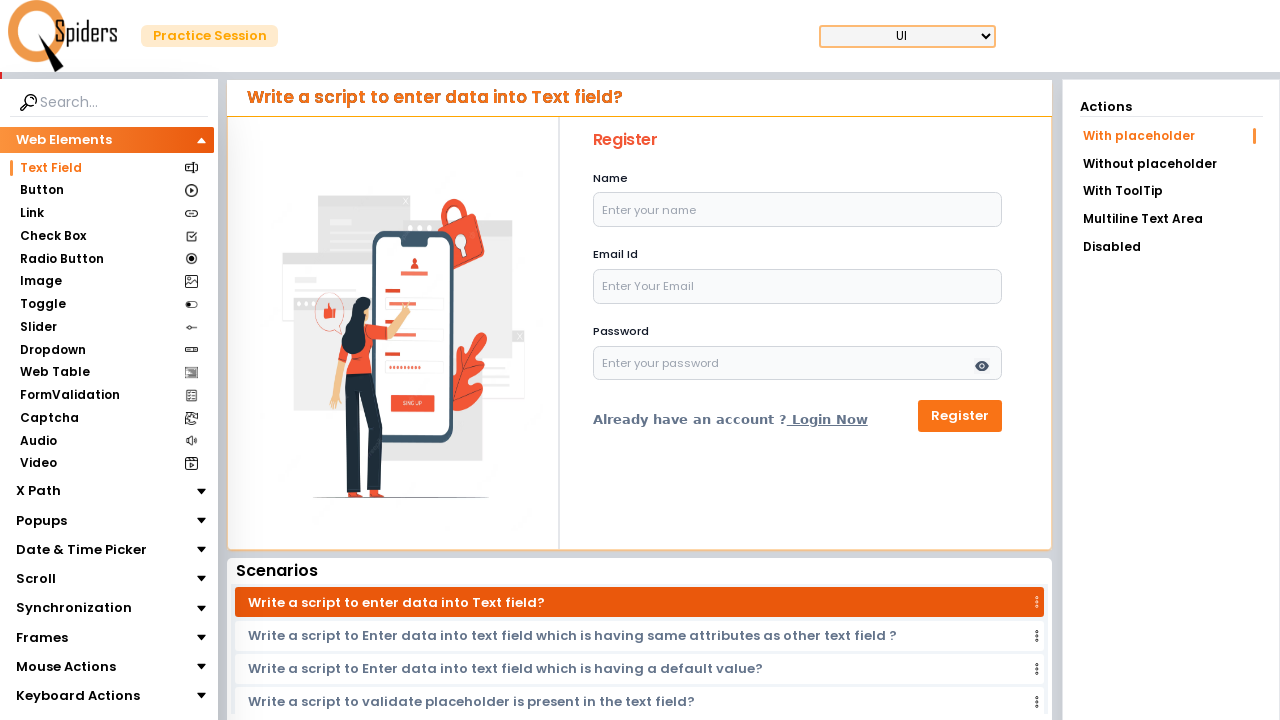

Clicked on Radio Button section at (62, 259) on xpath=//section[text()='Radio Button']
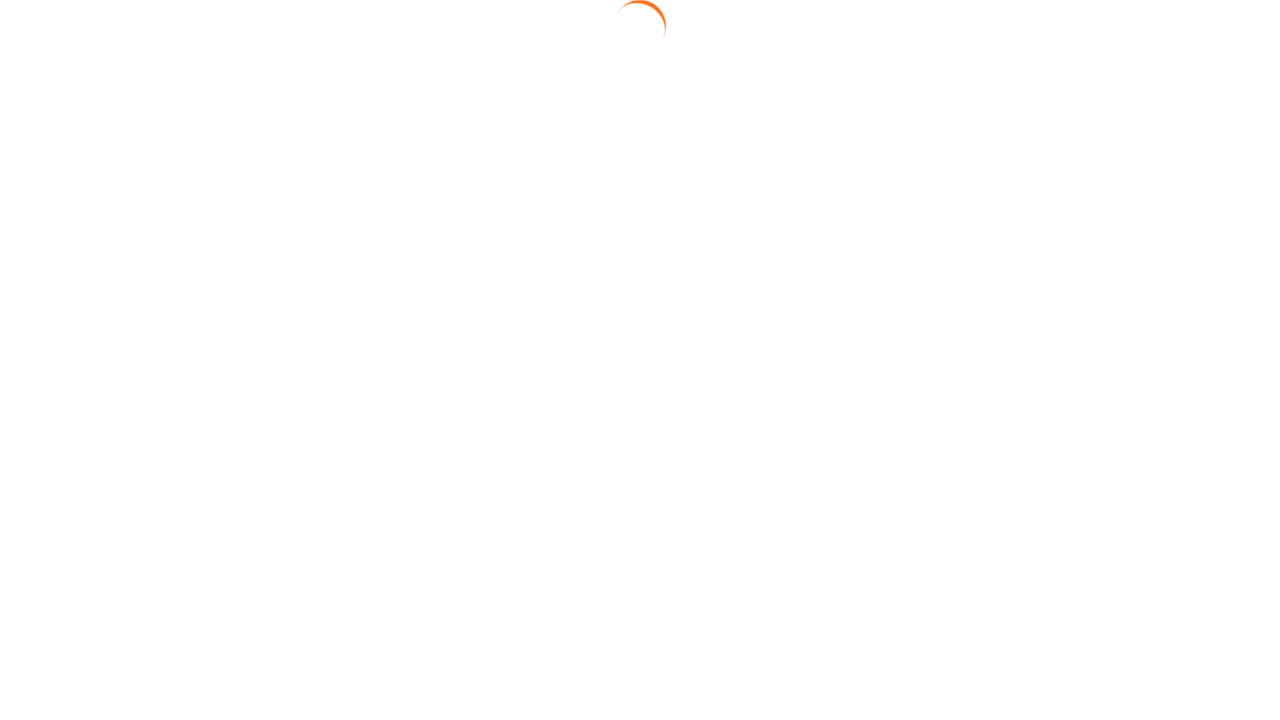

Selected UPI payment option at (481, 204) on xpath=//input[@value='Upi']
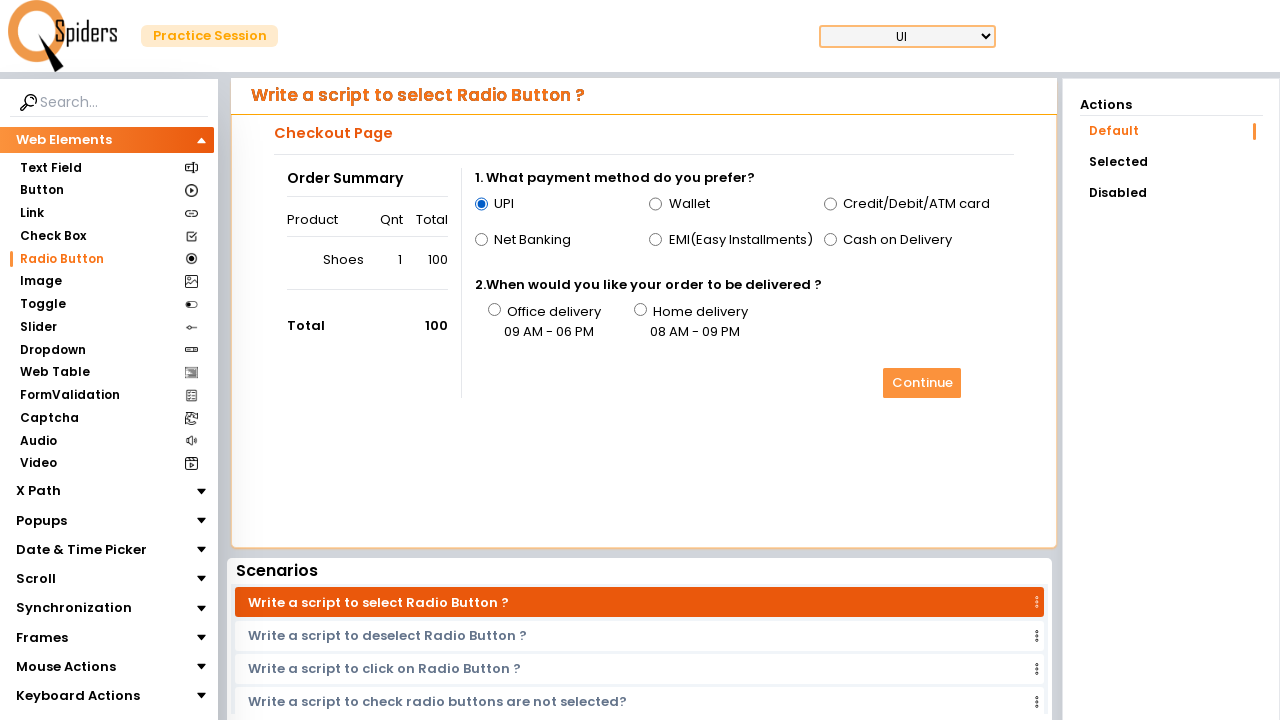

Selected home delivery option at (640, 310) on xpath=//input[@value='home']
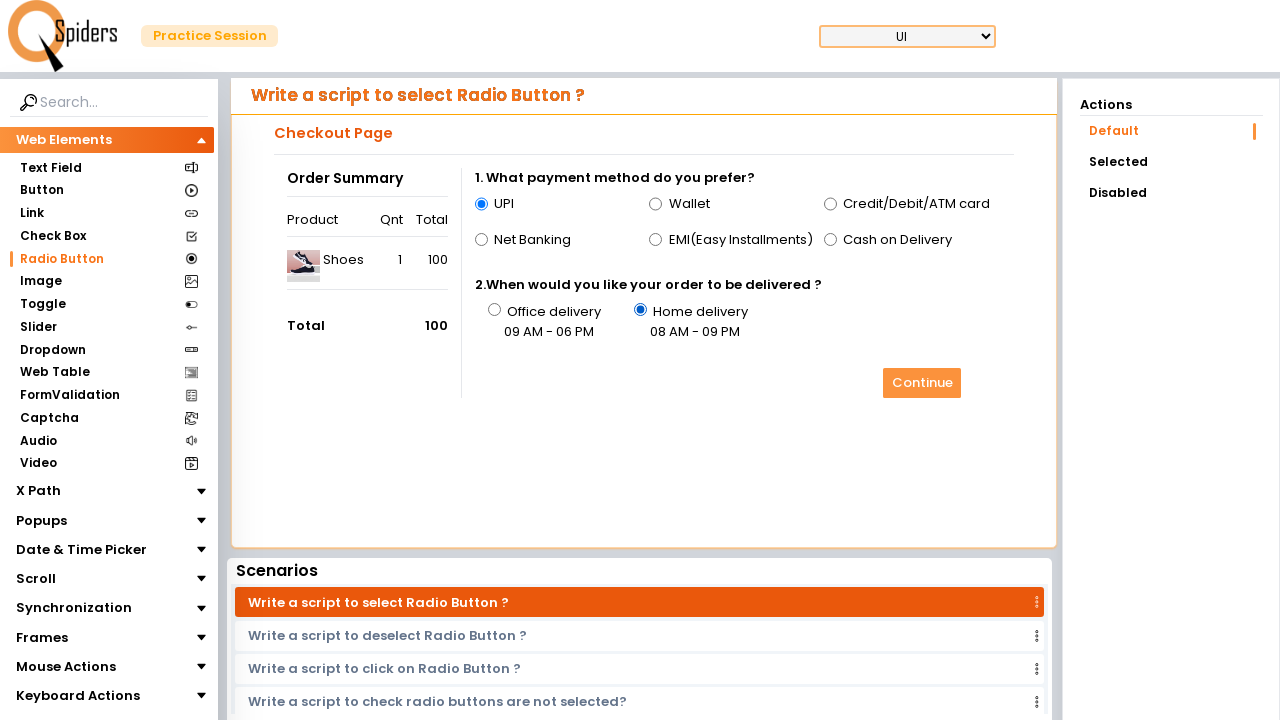

Clicked submit button at (922, 383) on xpath=//button[@id='btn']
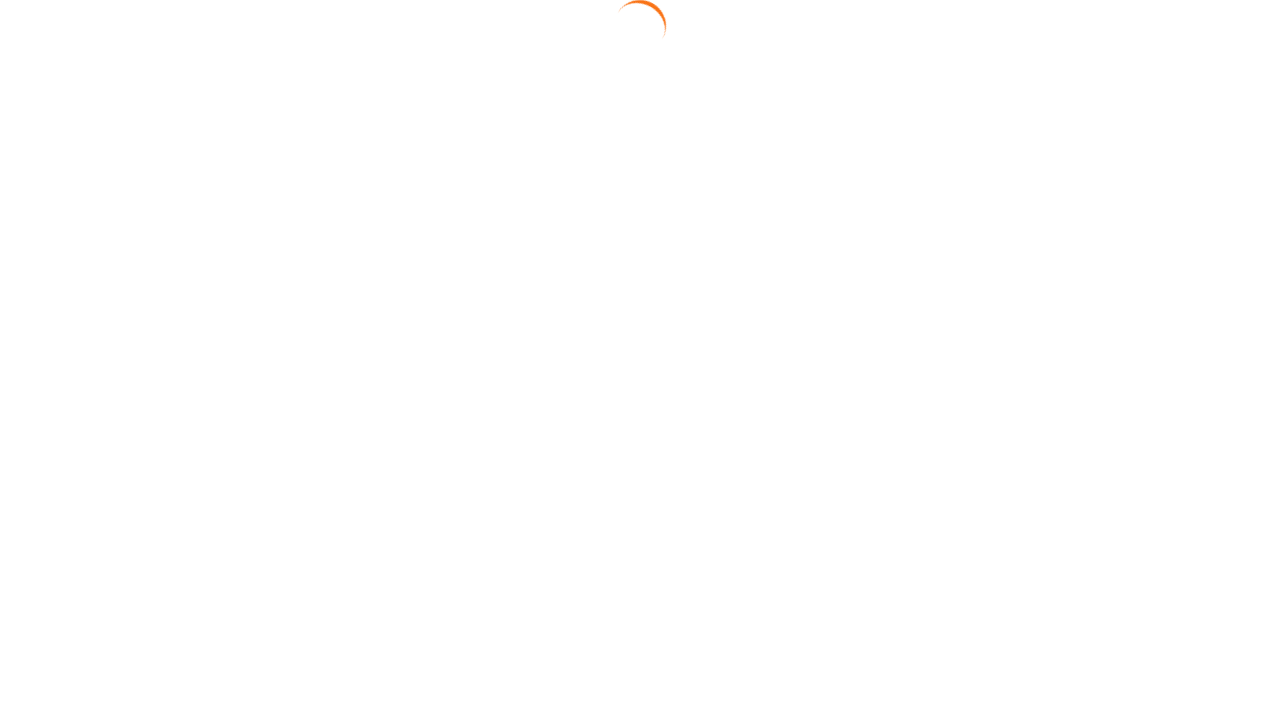

Page processed after form submission
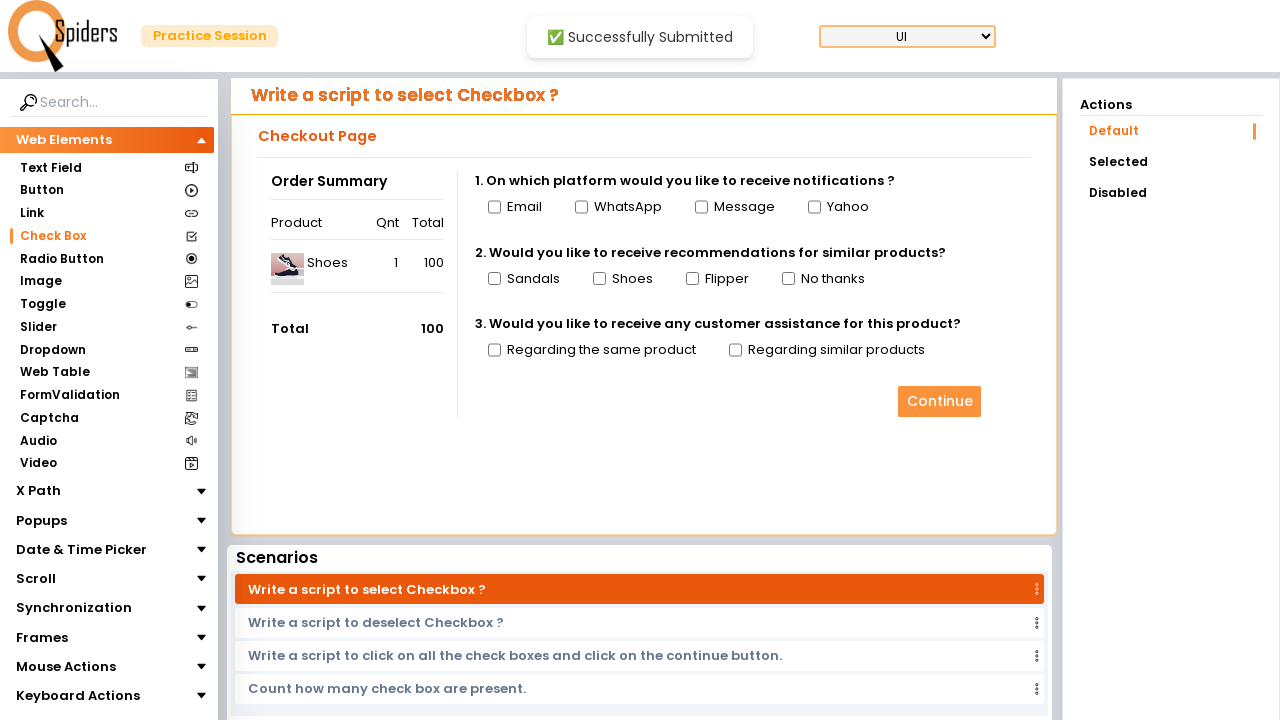

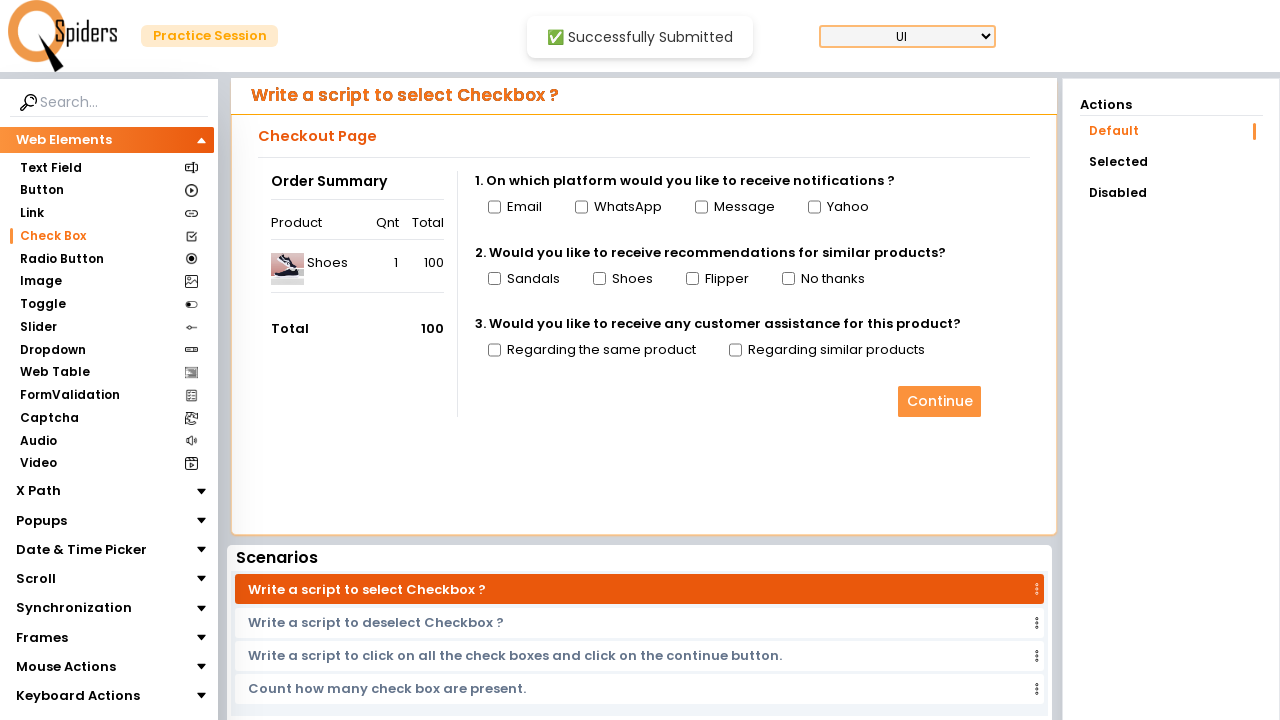